Tests that the demo panel loads and the toggle button is visible on the cell page.

Starting URL: https://cell-us-east-1-az1.sb.seibtribe.us

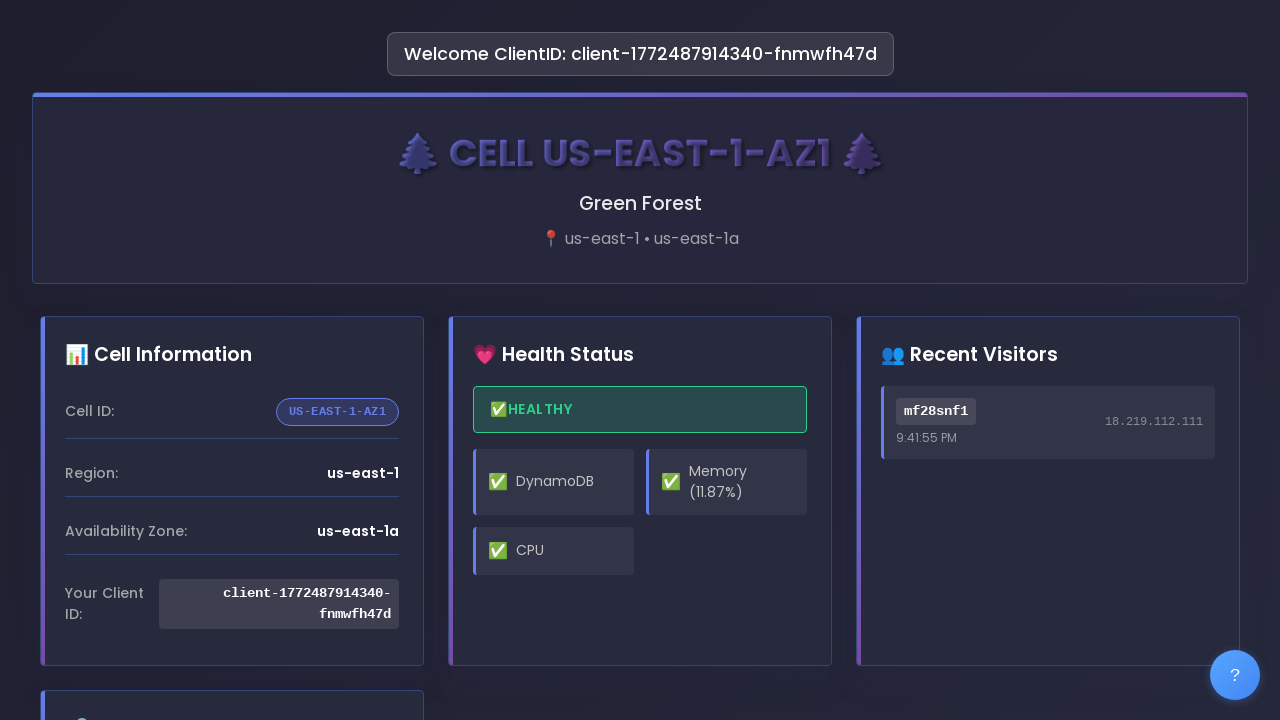

Waited 2 seconds for demo panel script to load
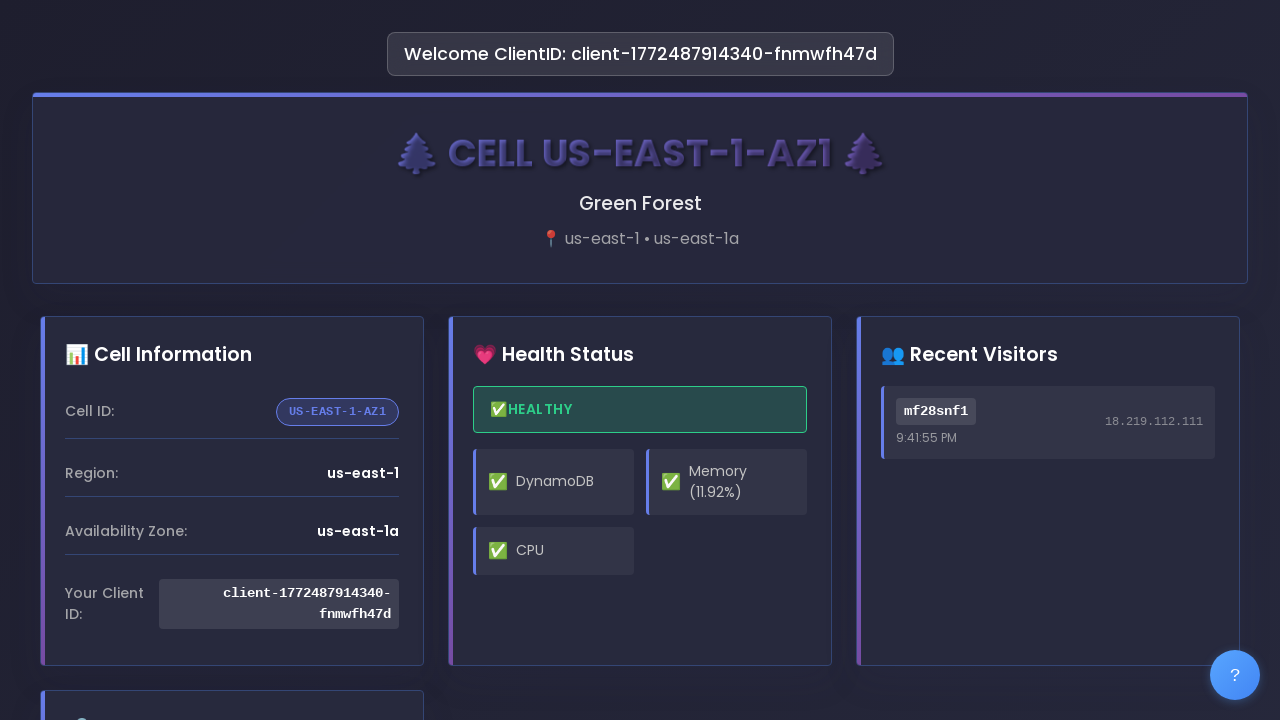

Demo panel toggle button is now visible
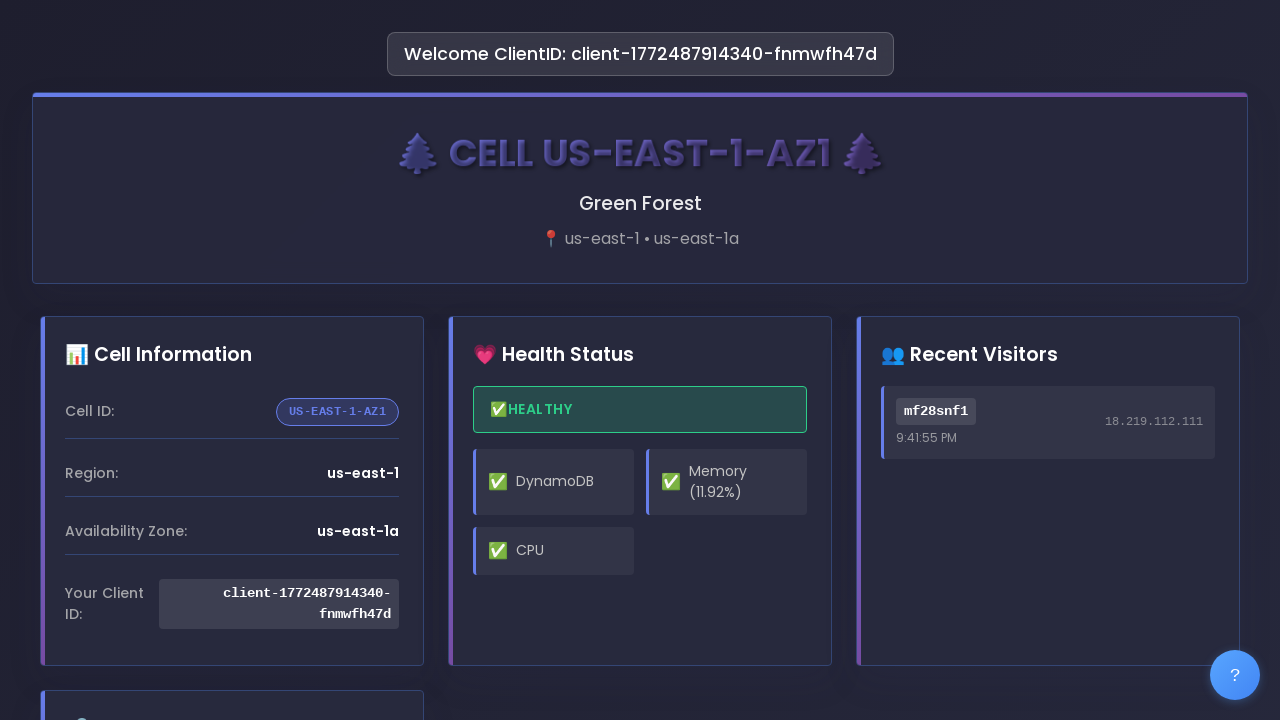

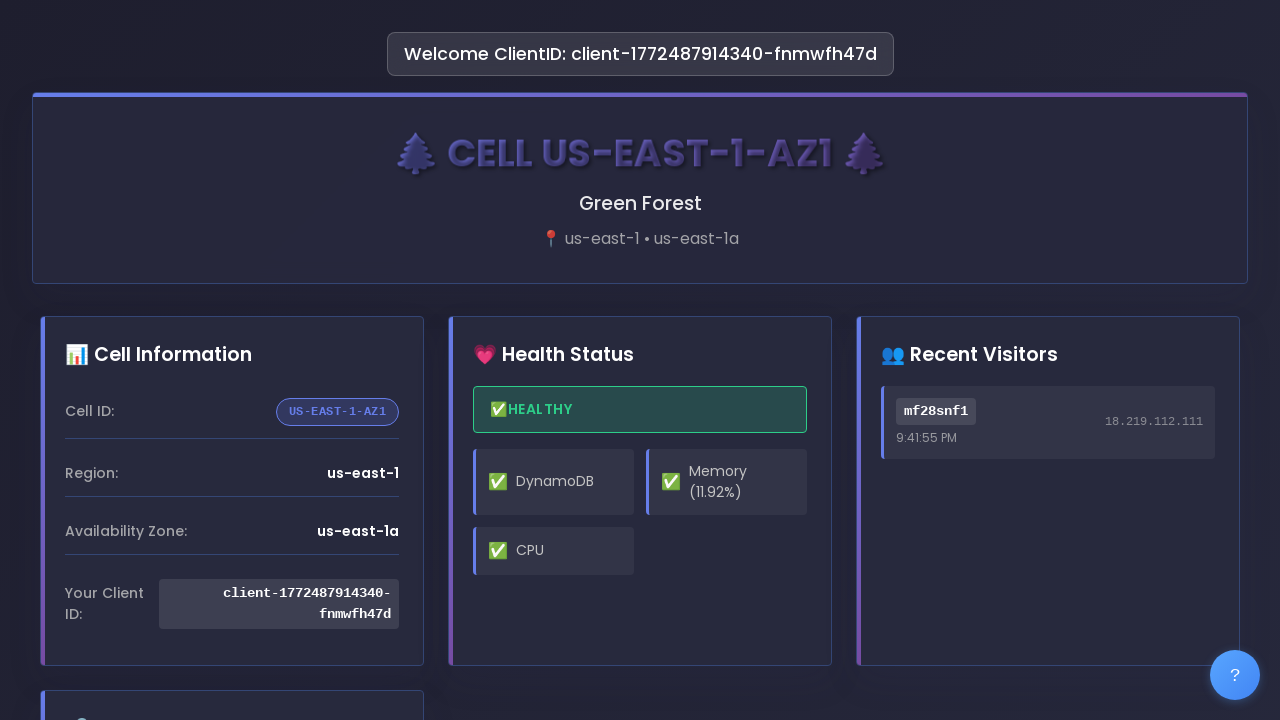